Tests a web form by clicking on a text input field and entering text "test" into it on Selenium's demo web form page.

Starting URL: https://www.selenium.dev/selenium/web/web-form.html

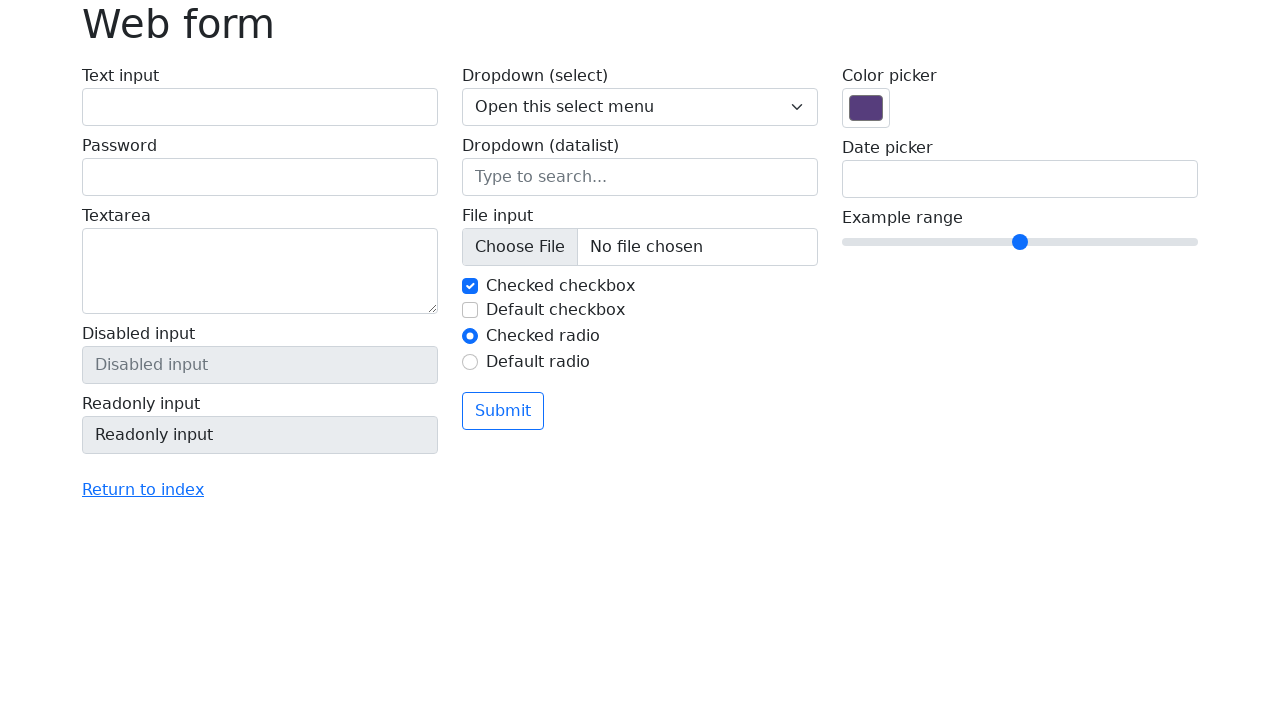

Clicked on the text input field at (260, 107) on input[name='my-text']
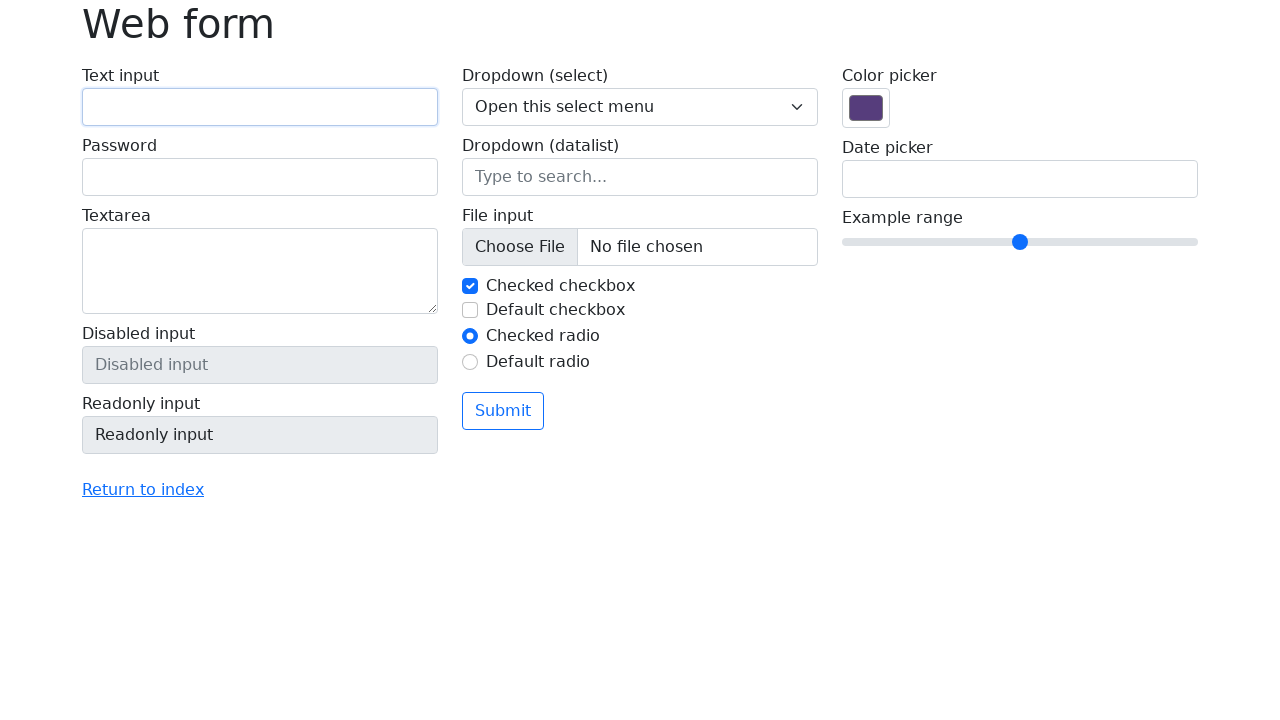

Entered text 'test' into the input field on input[name='my-text']
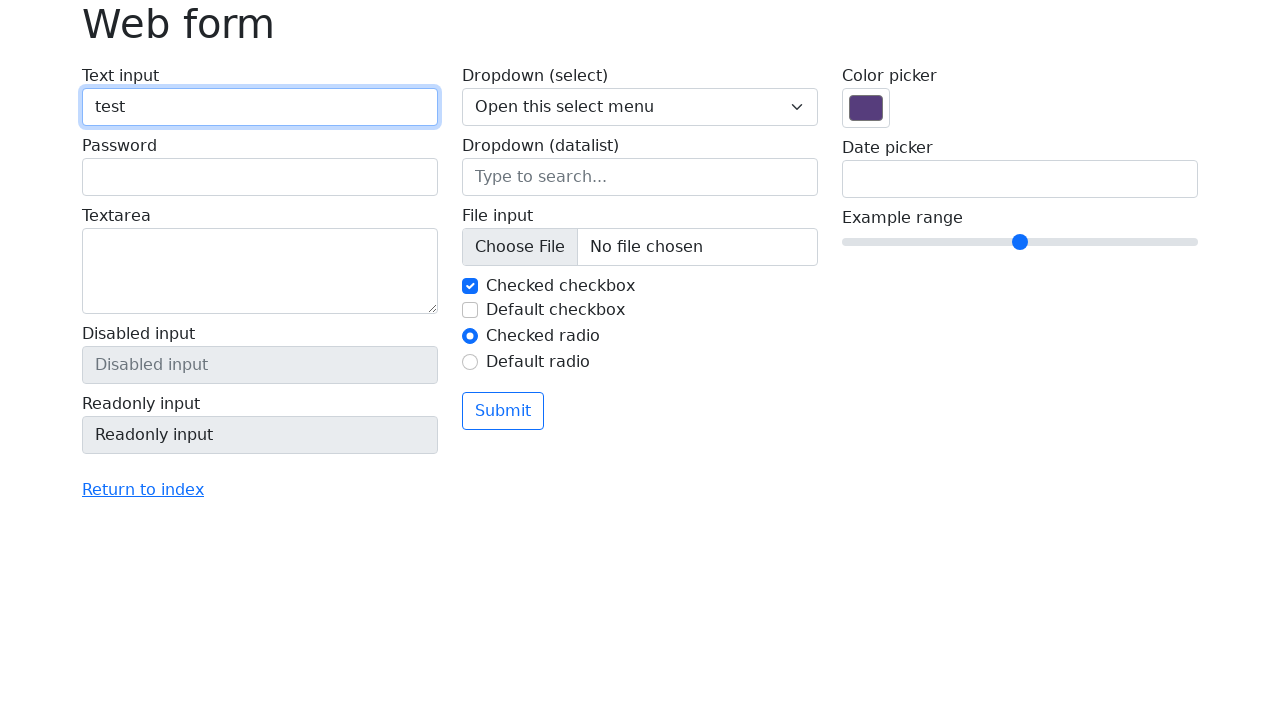

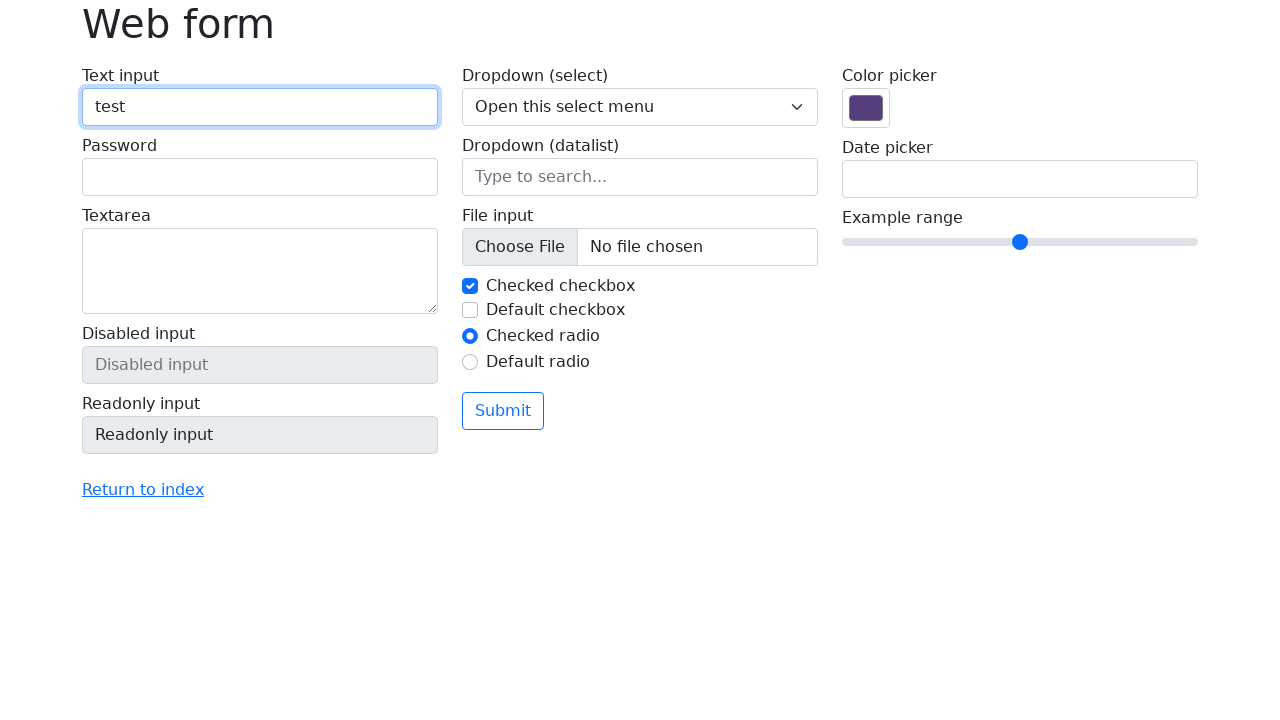